Navigates to AJIO website and verifies the presence of the MEN section link

Starting URL: https://www.ajio.com/

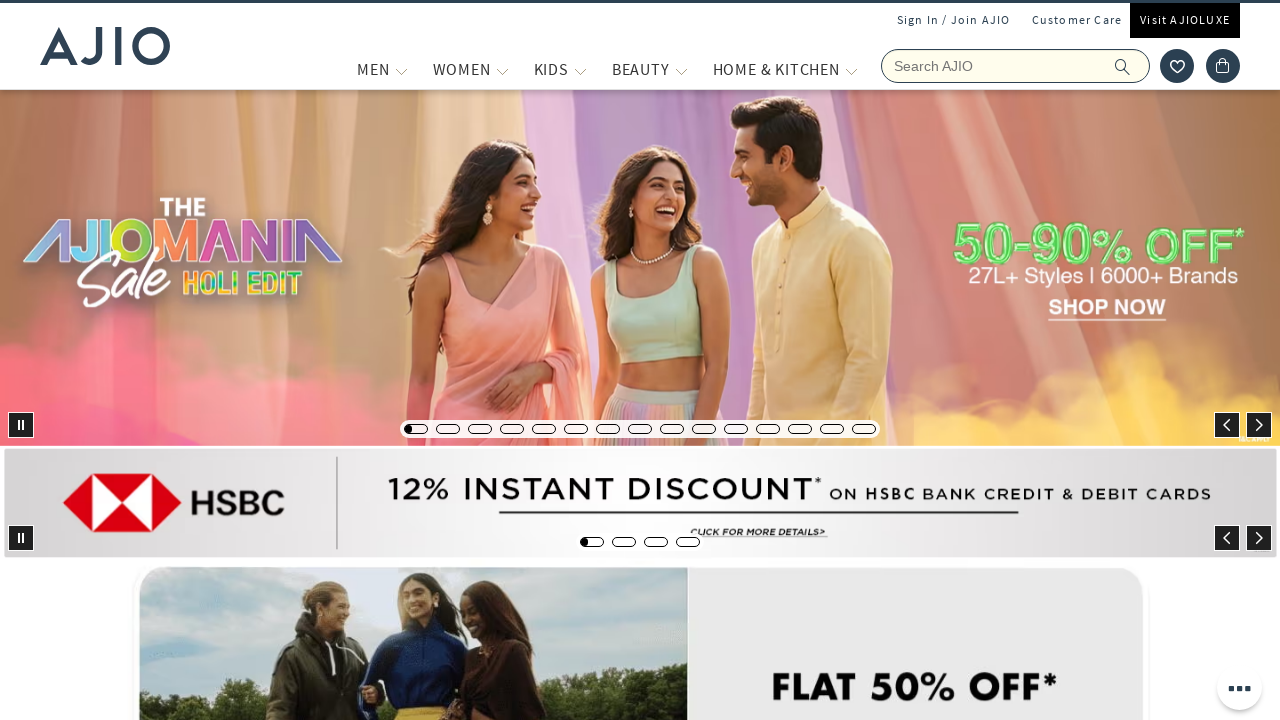

Navigated to AJIO website
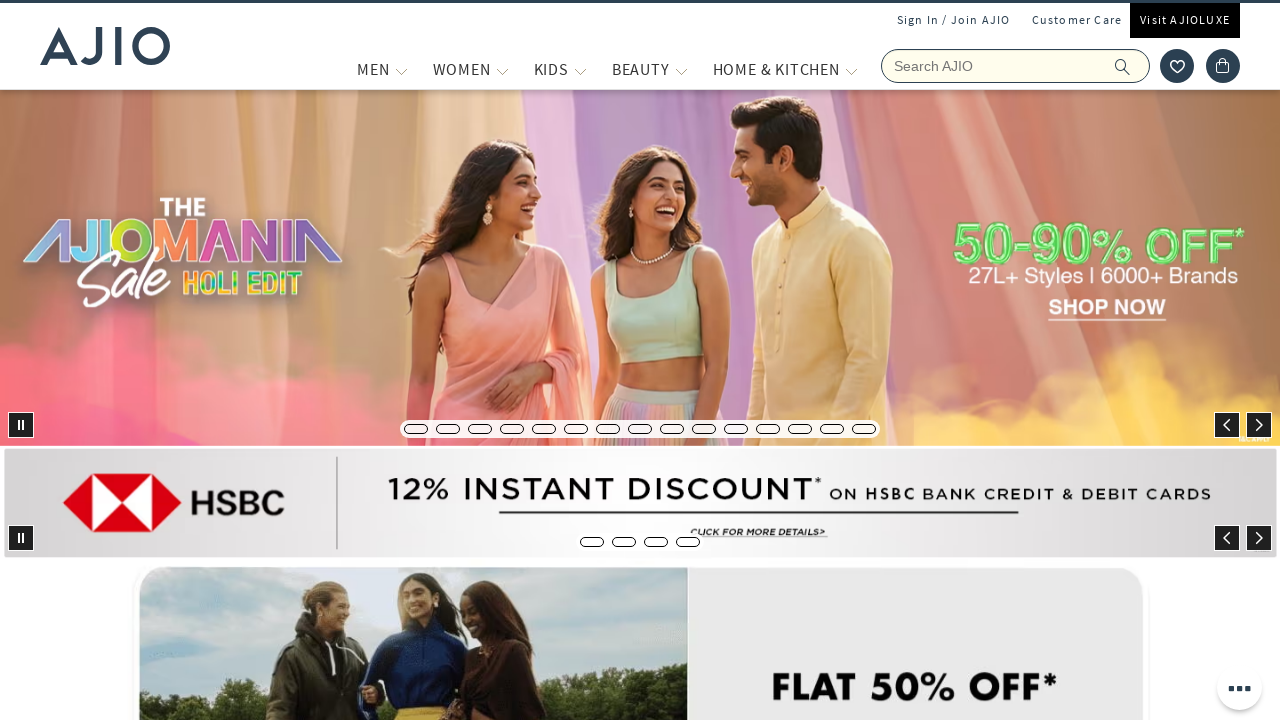

Located MEN section link element
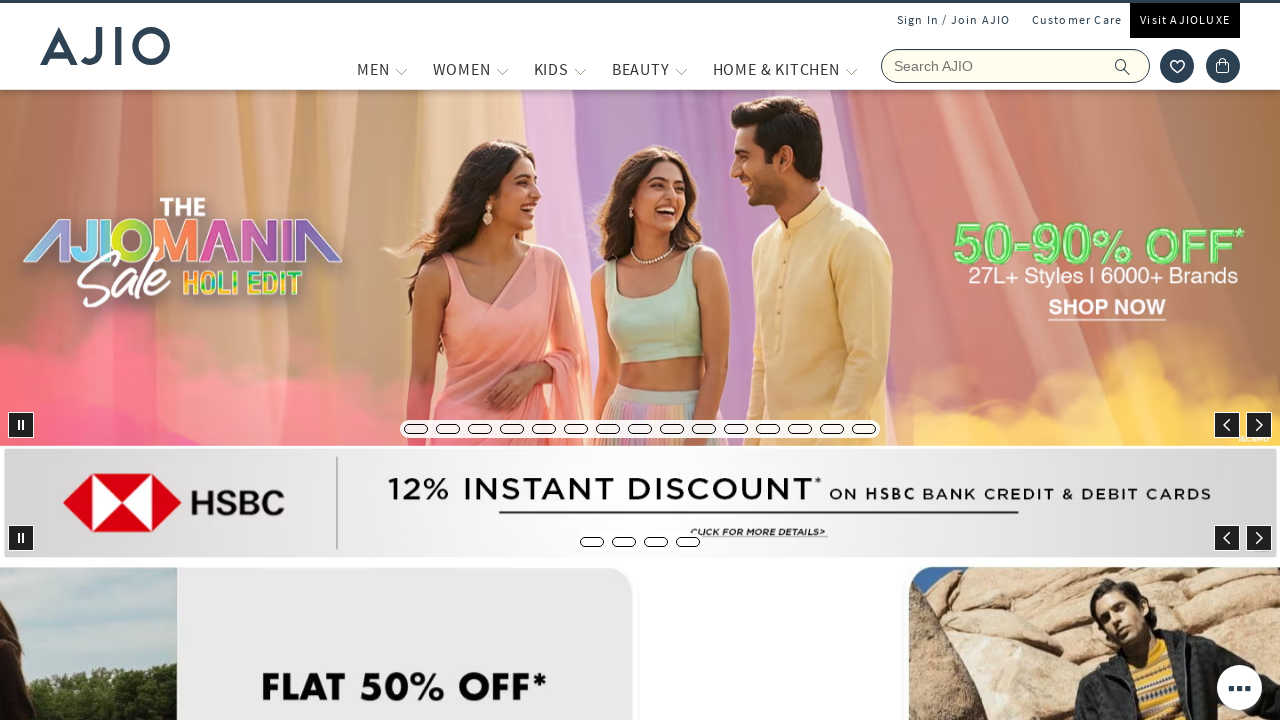

MEN section link is visible and loaded
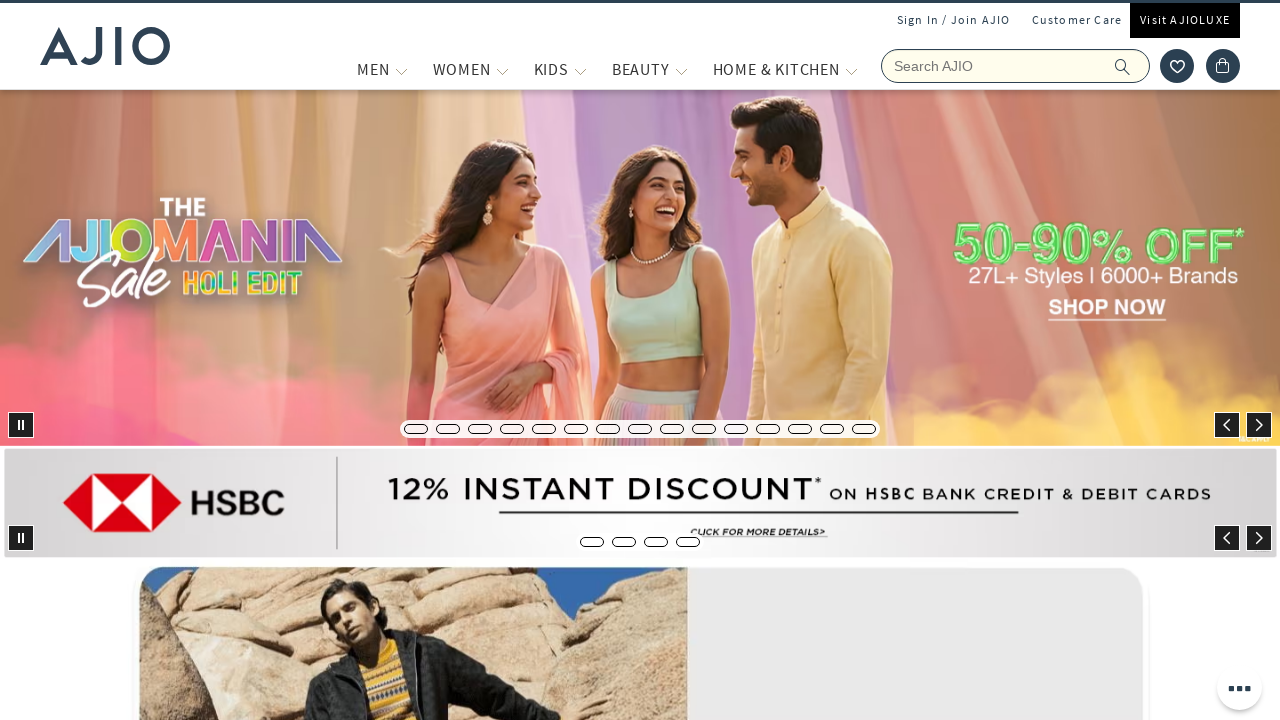

Verified that MEN section link is visible
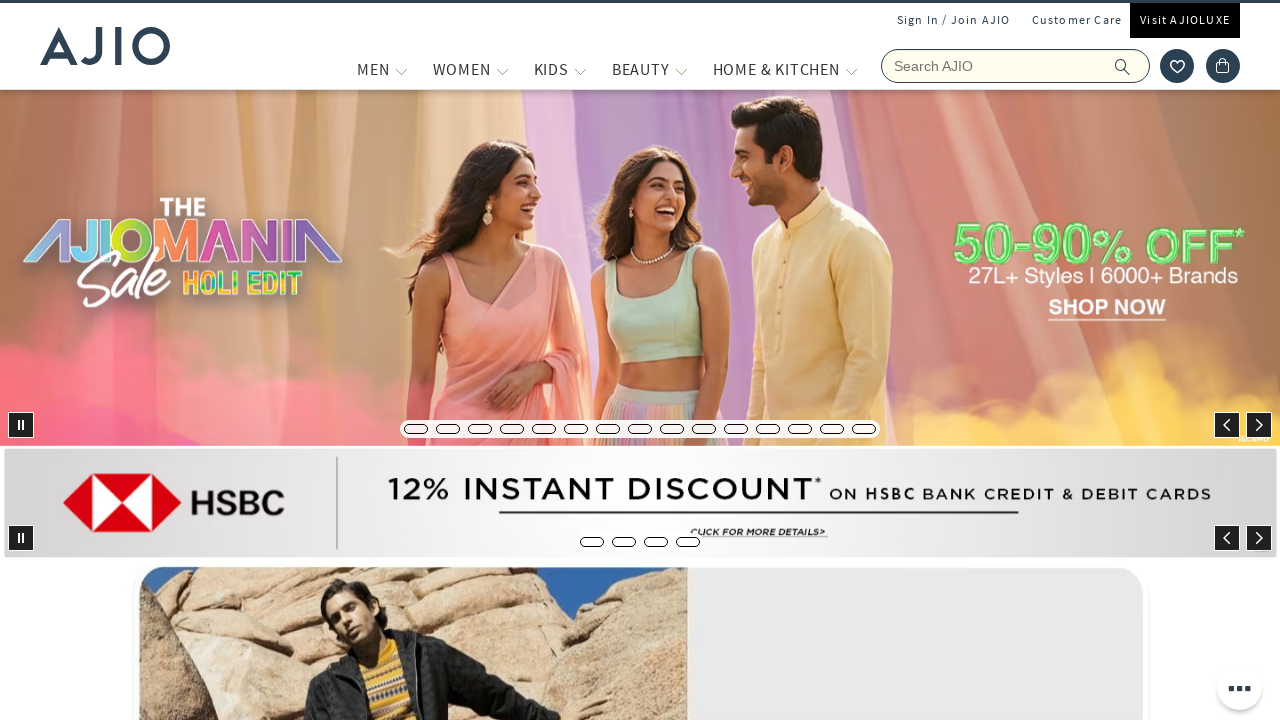

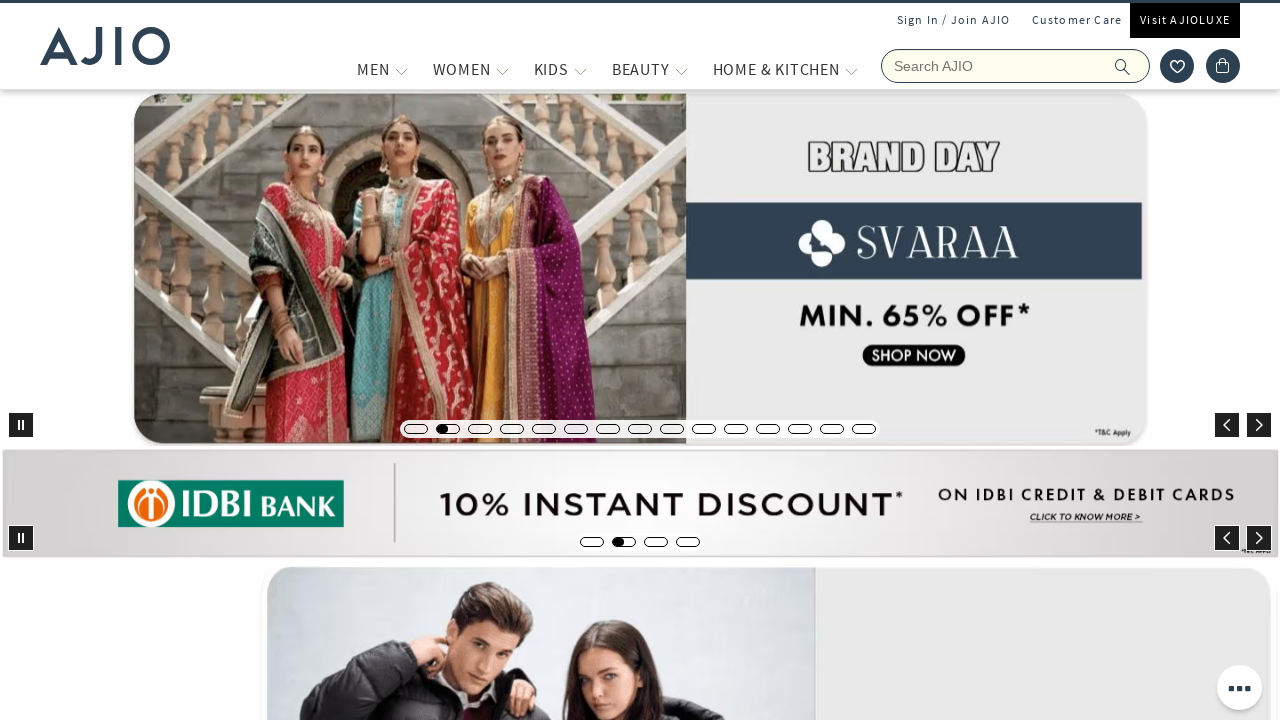